Tests page refresh functionality by reloading the page multiple times

Starting URL: https://reverent-aryabhata-11cf33.netlify.com/

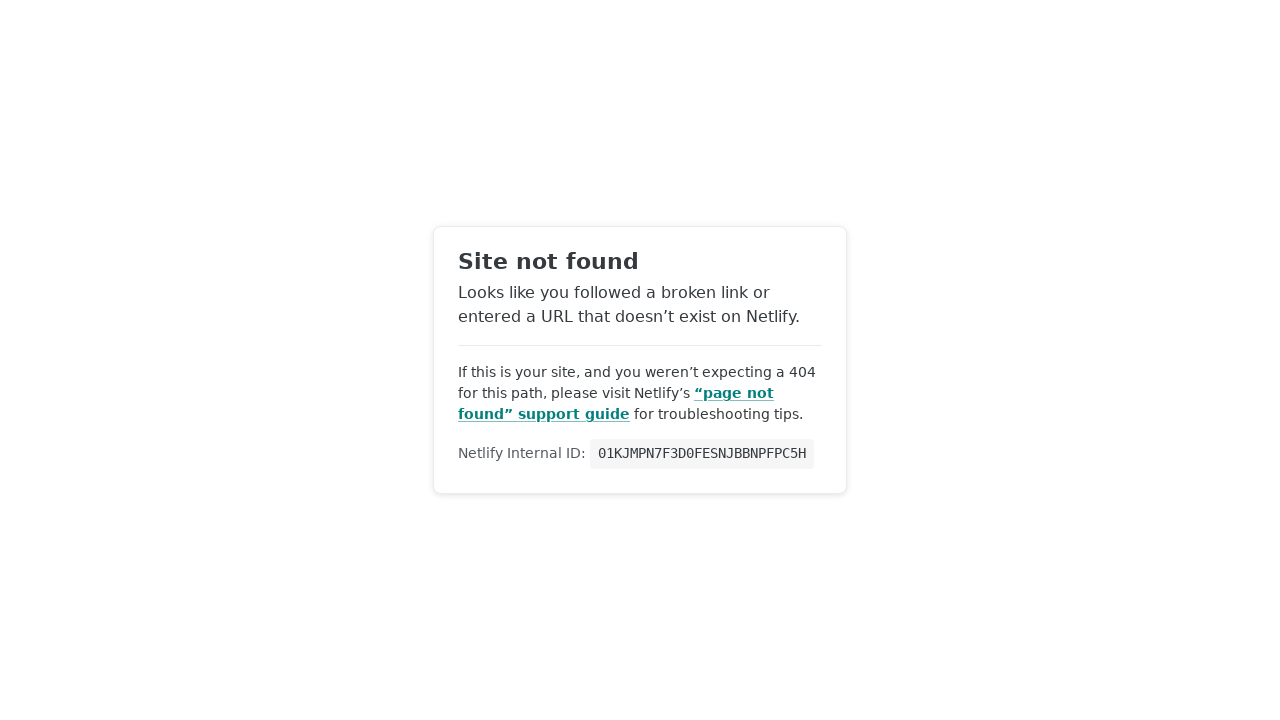

Navigated to starting URL
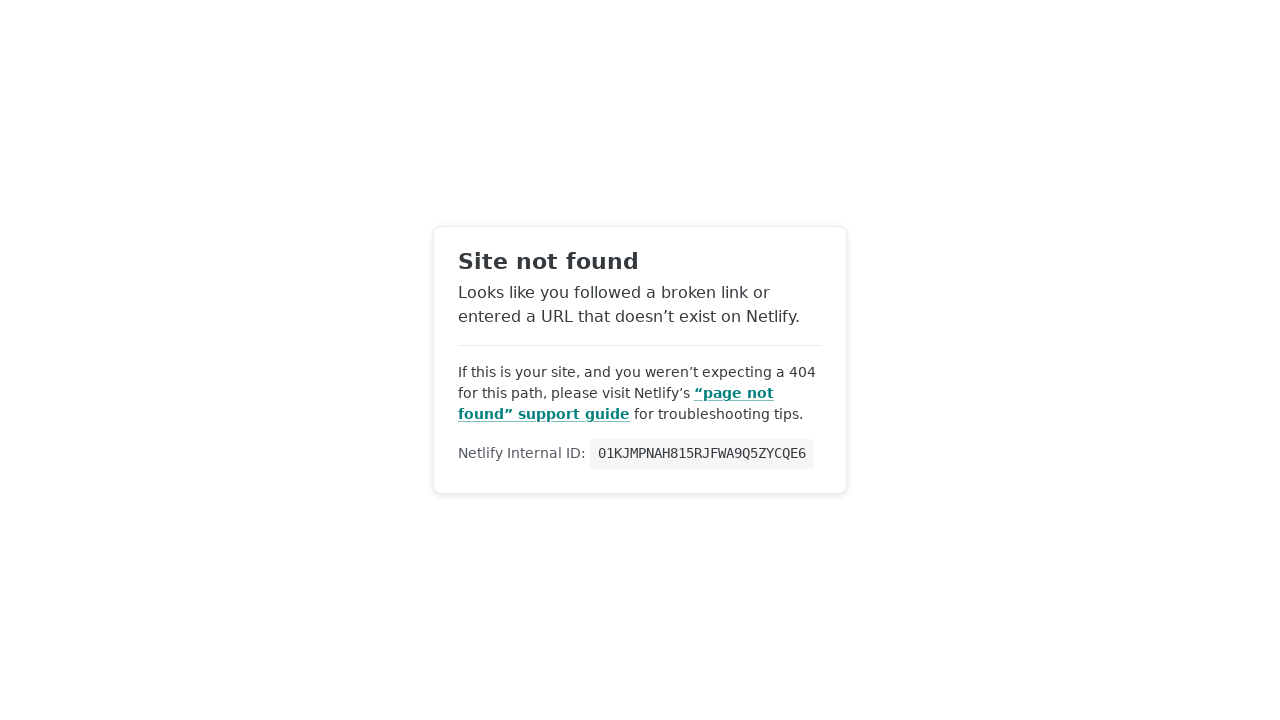

Reloaded page (1st reload)
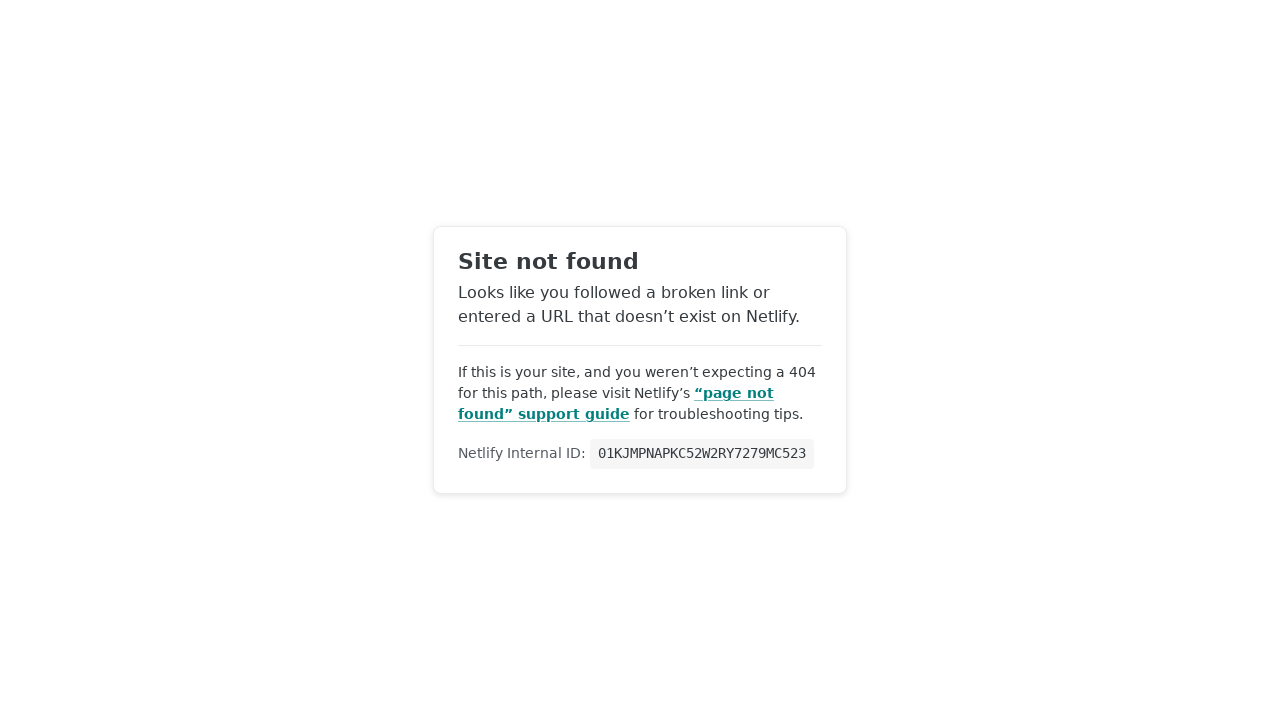

Reloaded page (2nd reload)
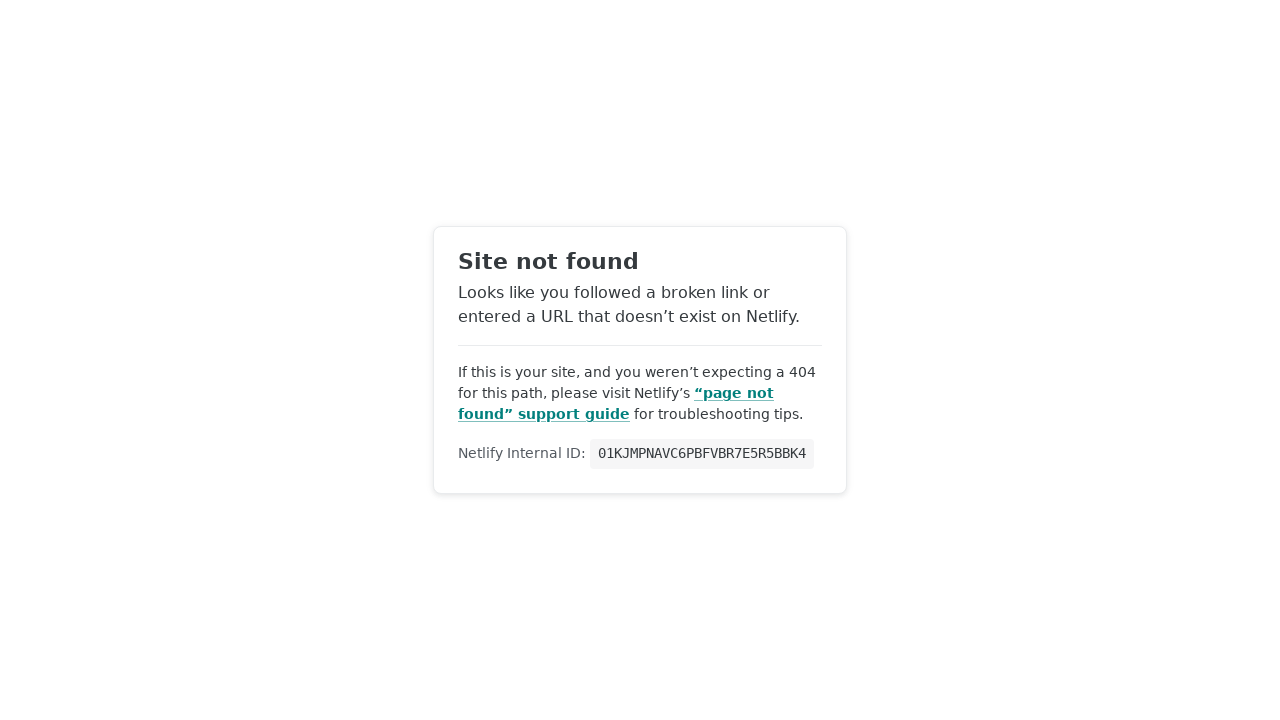

Reloaded page (3rd reload)
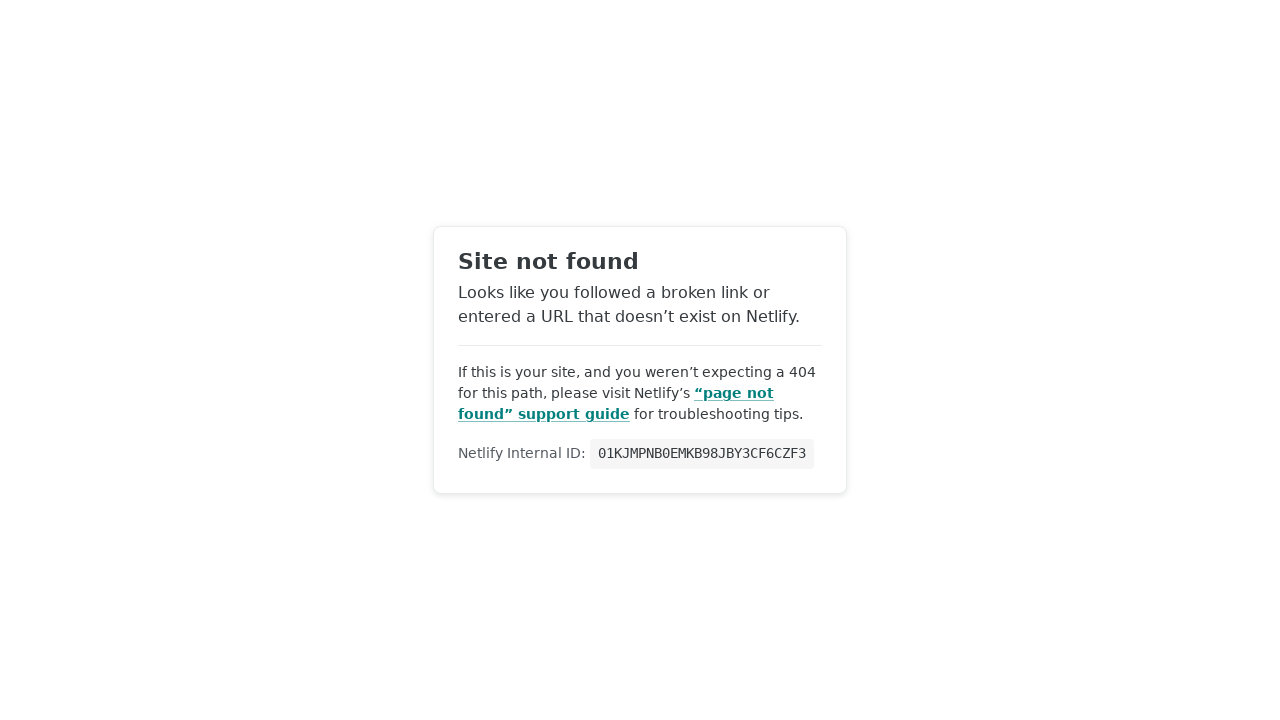

Reloaded page (4th reload)
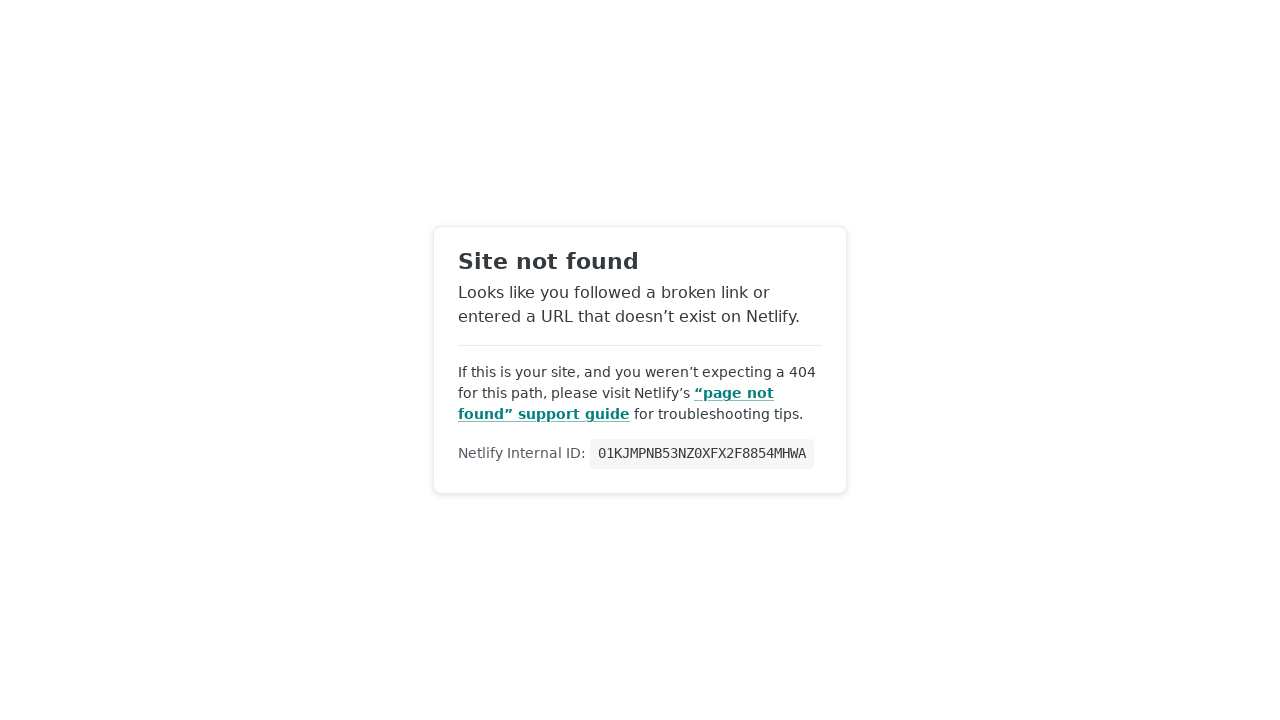

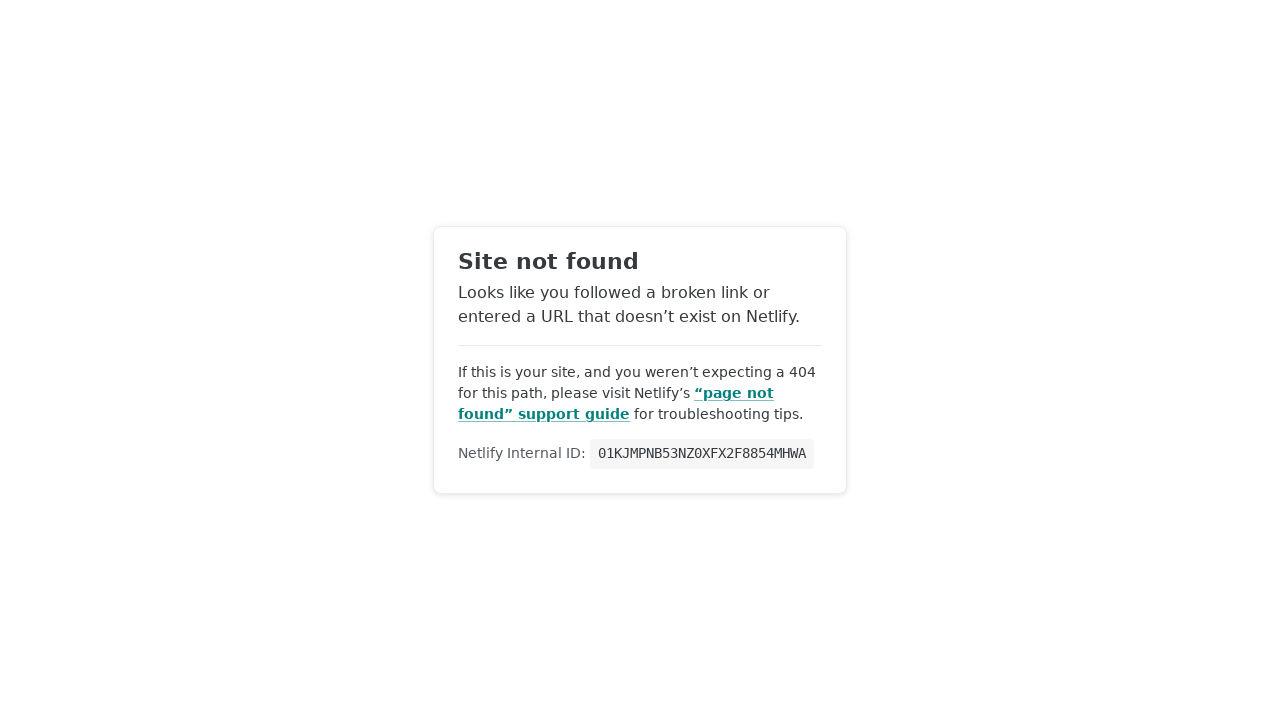